Tests basic page navigation by clicking the site logo to go to the home page, then scrolls down and up on the page to verify scroll functionality.

Starting URL: http://practice.automationtesting.in

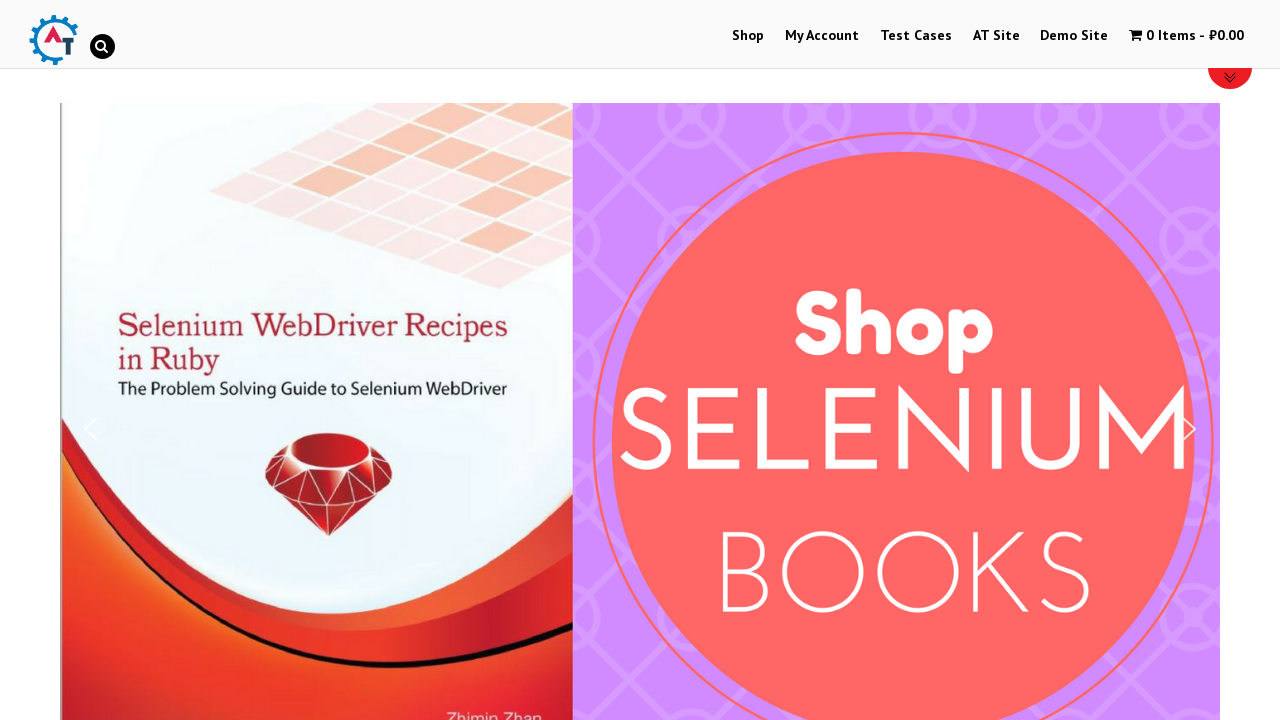

Clicked site logo to navigate to home page at (53, 40) on #site-logo a
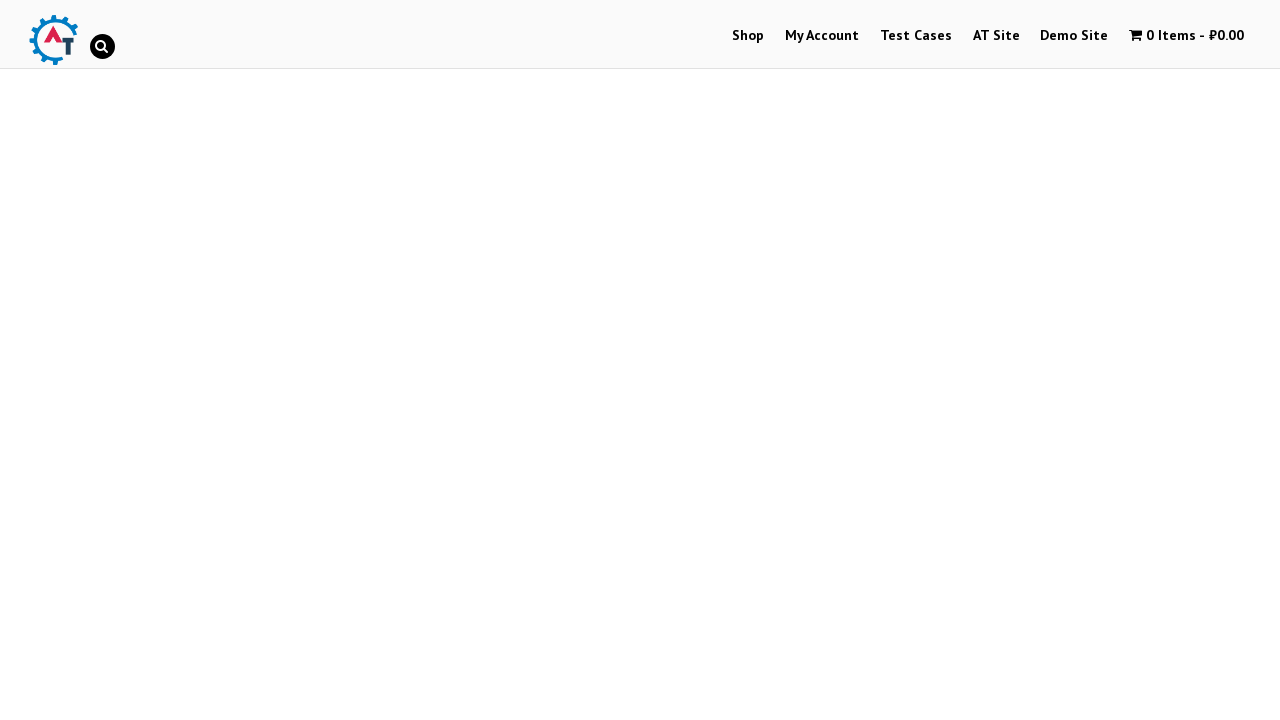

Page loaded with networkidle state
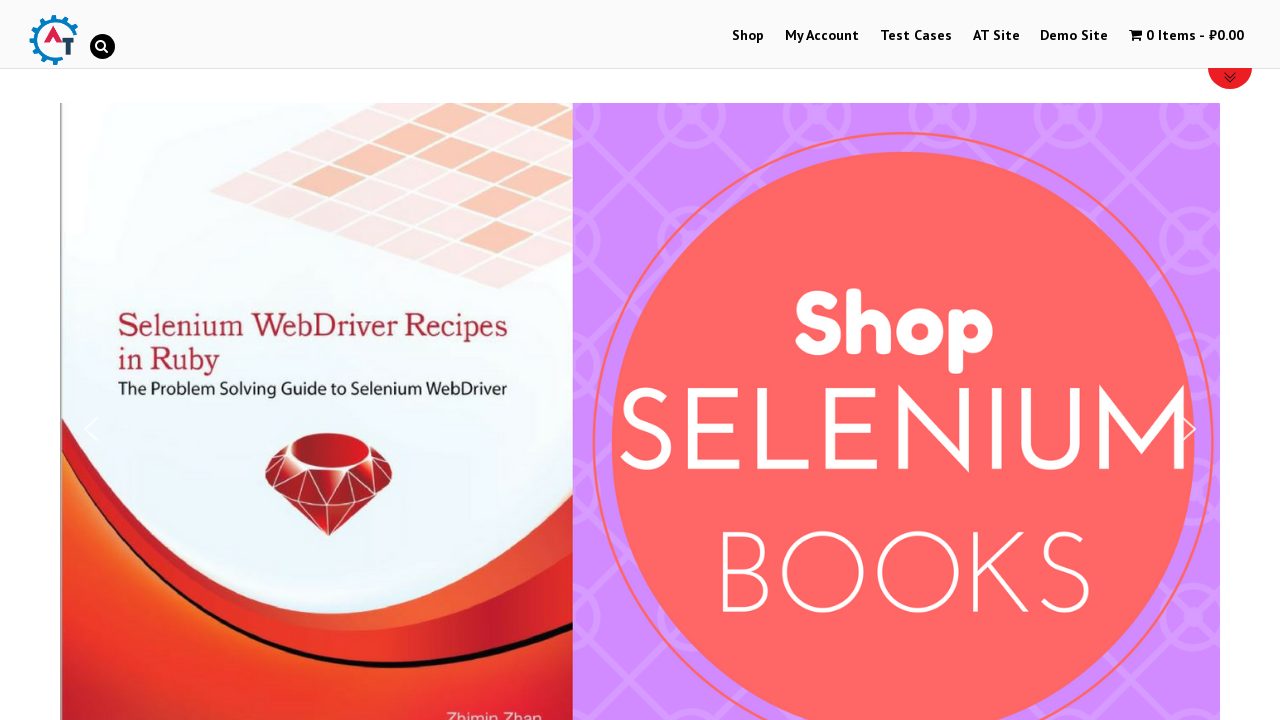

Scrolled down 1200 pixels
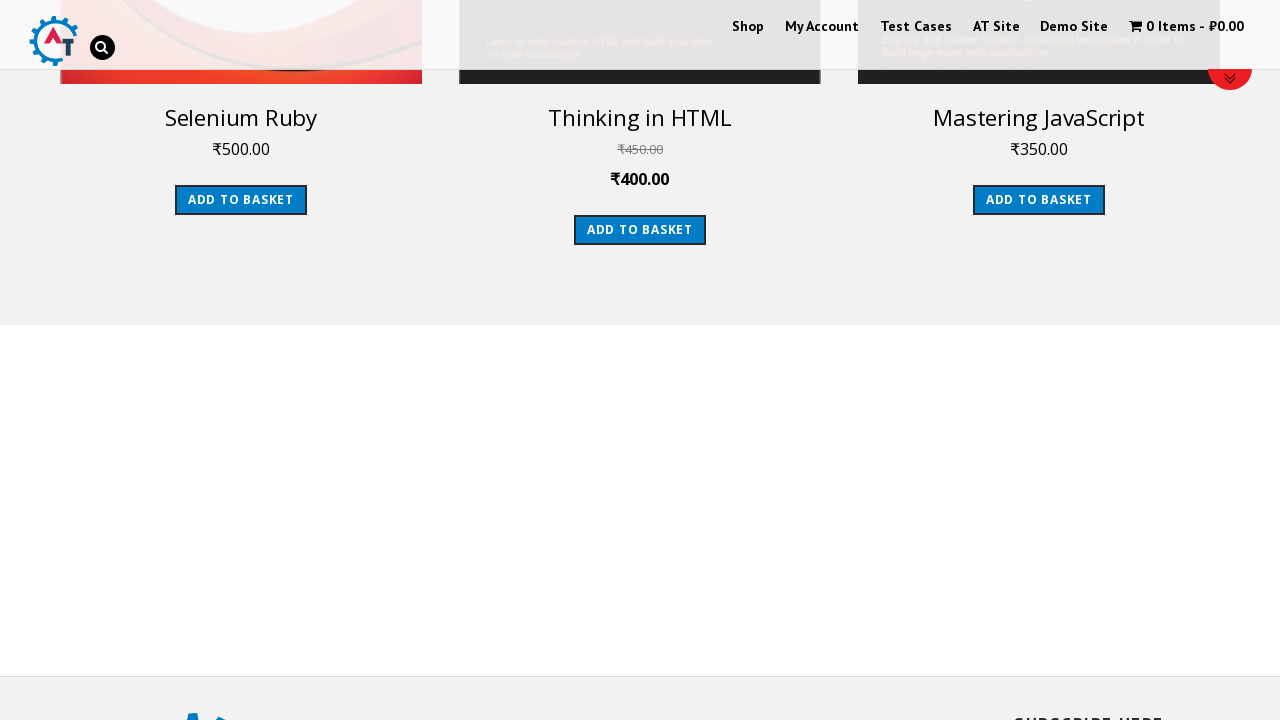

Waited 1000ms for scroll animation to complete
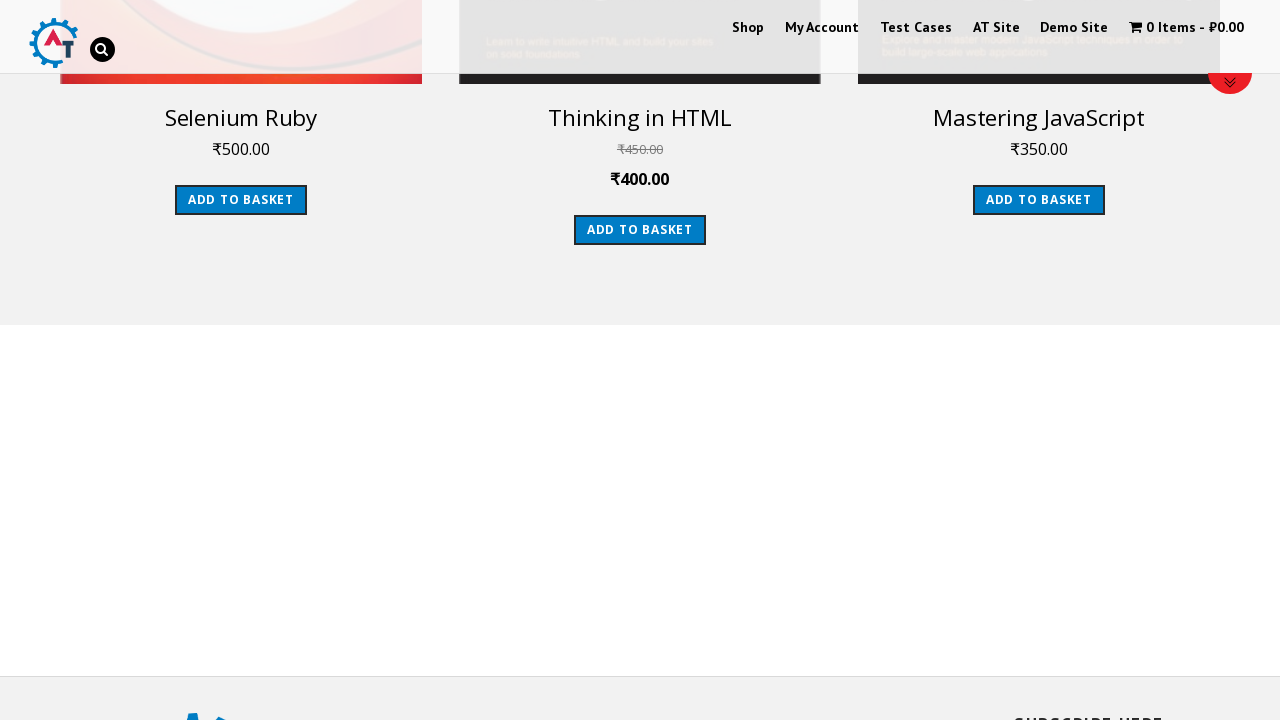

Scrolled up 600 pixels
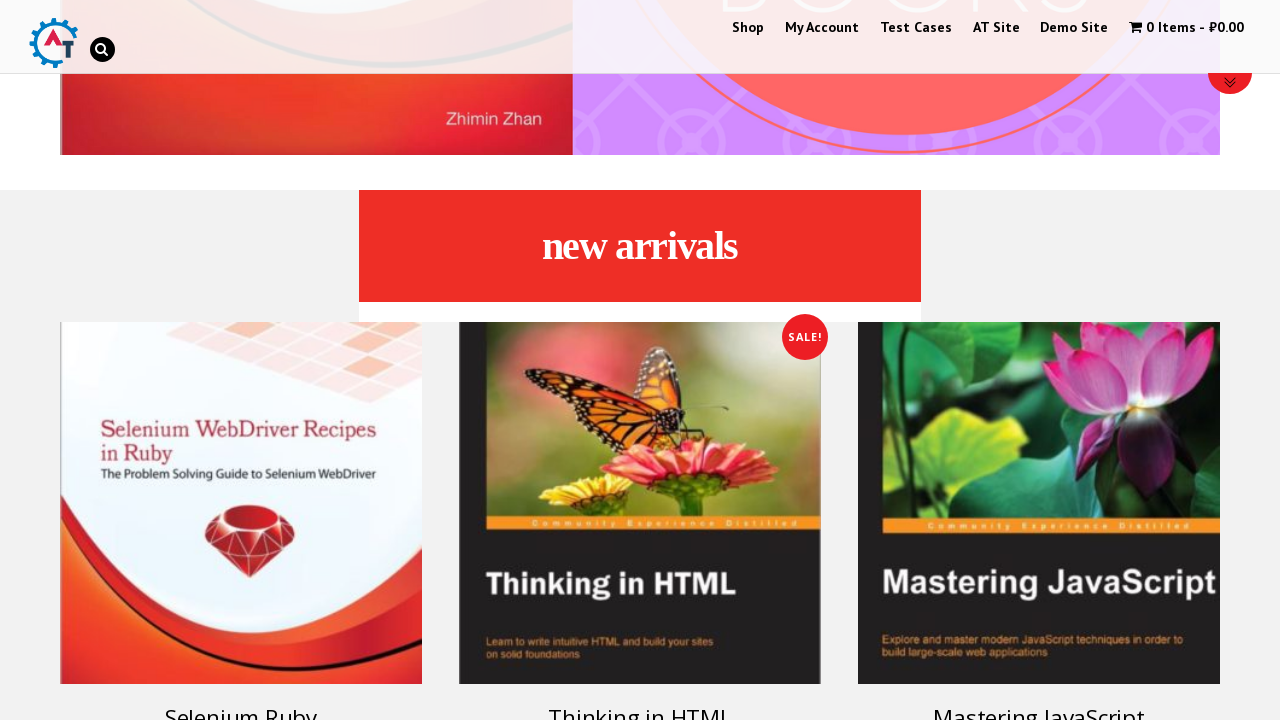

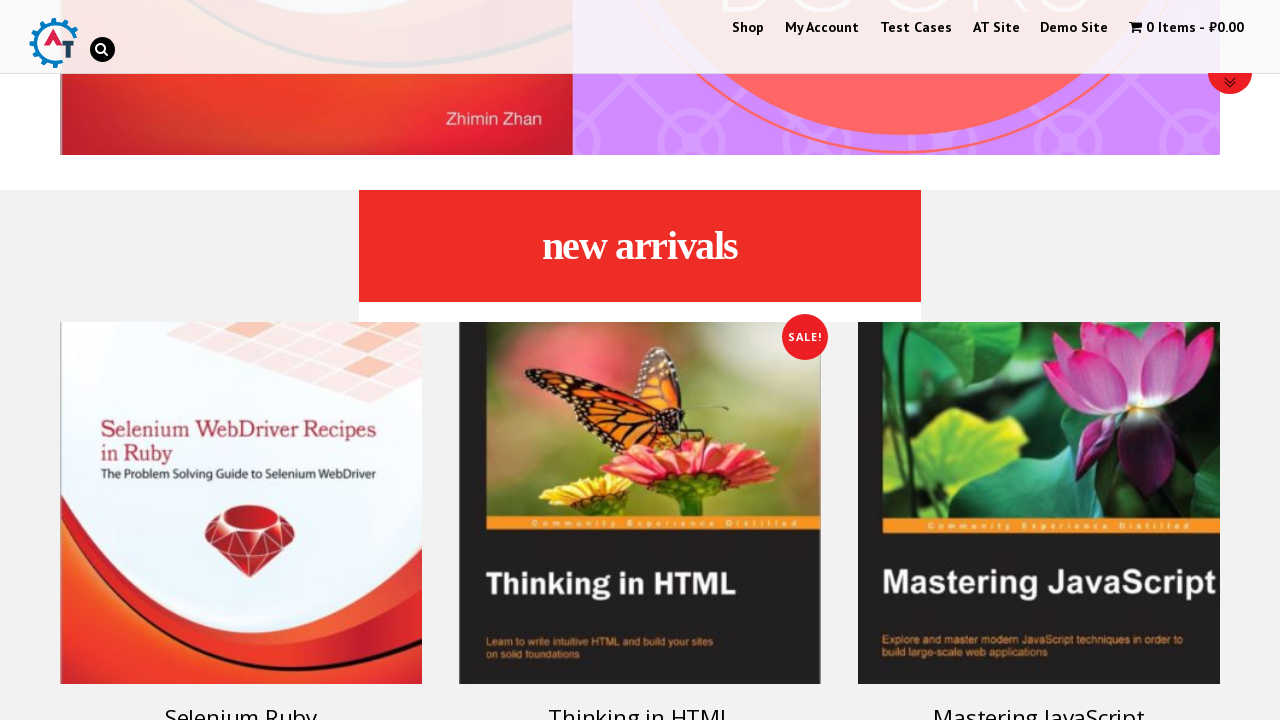